Tests the grid sortable functionality by clicking on the grid tab and performing multiple drag-and-drop operations to reorder grid items (One to Six, Five to Three, Two to Four).

Starting URL: https://demoqa.com/sortable

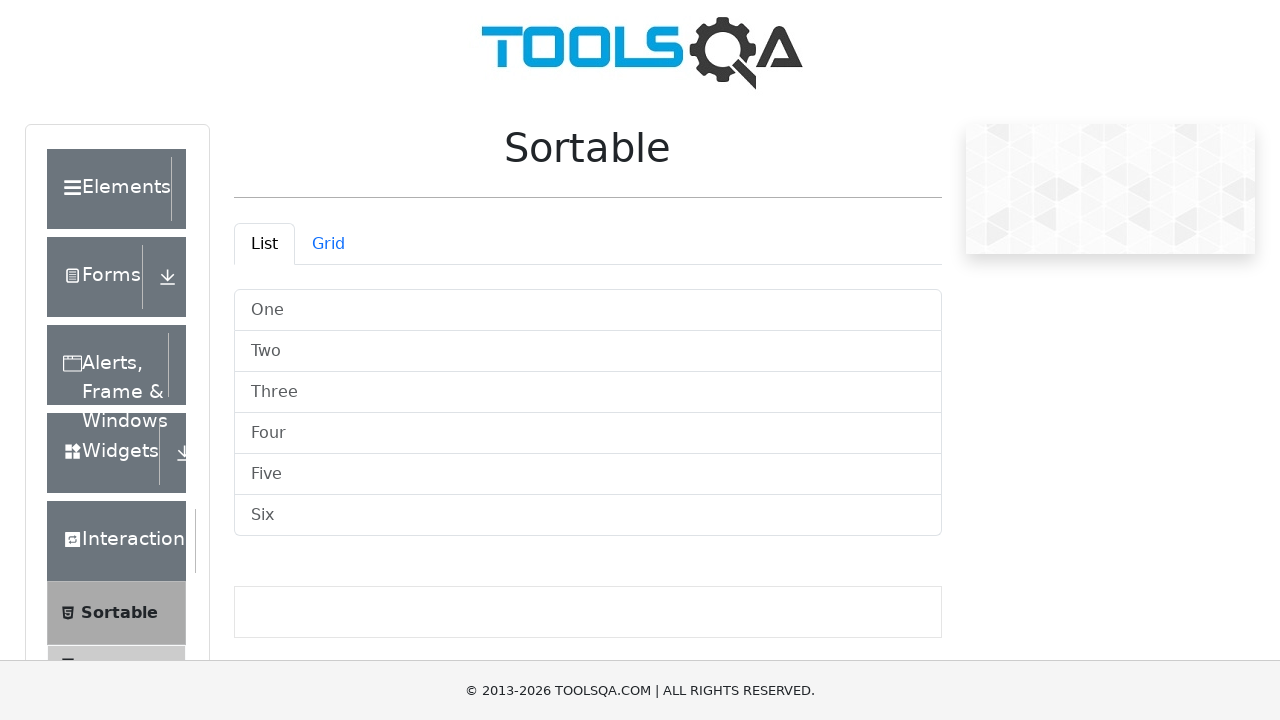

Clicked on the Grid tab to switch to grid view at (328, 244) on #demo-tab-grid
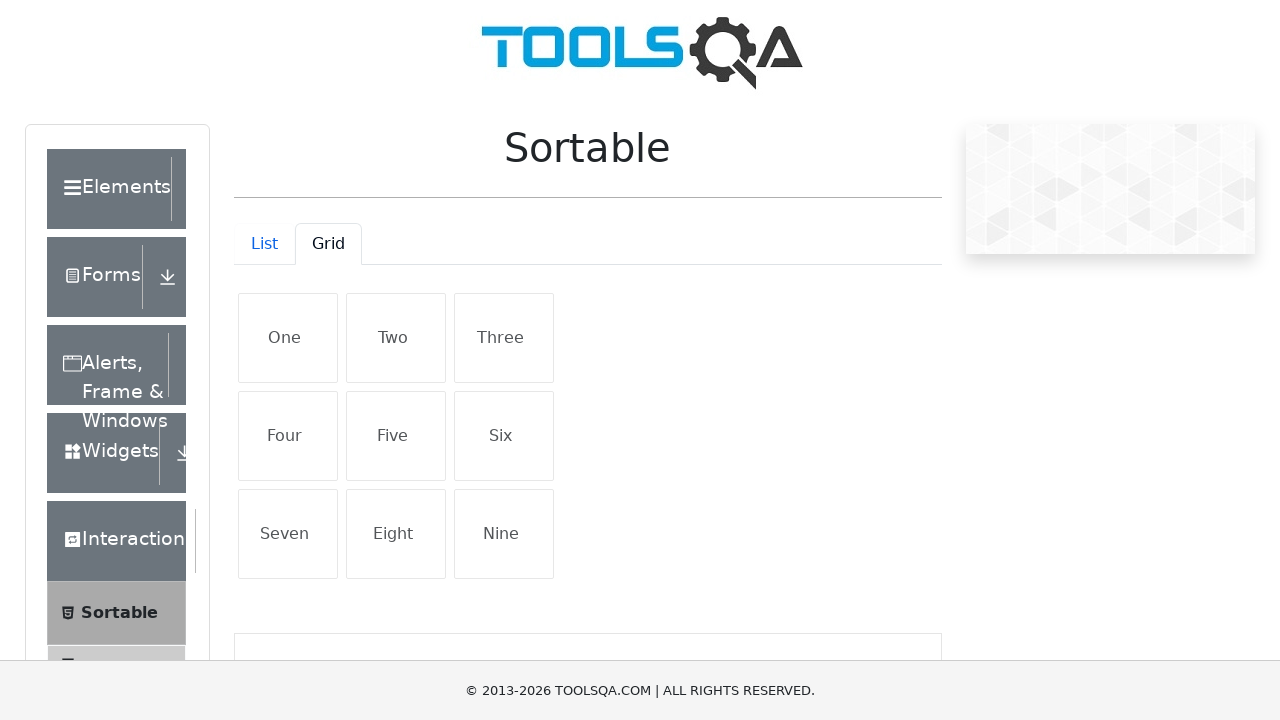

Grid content loaded and is now visible
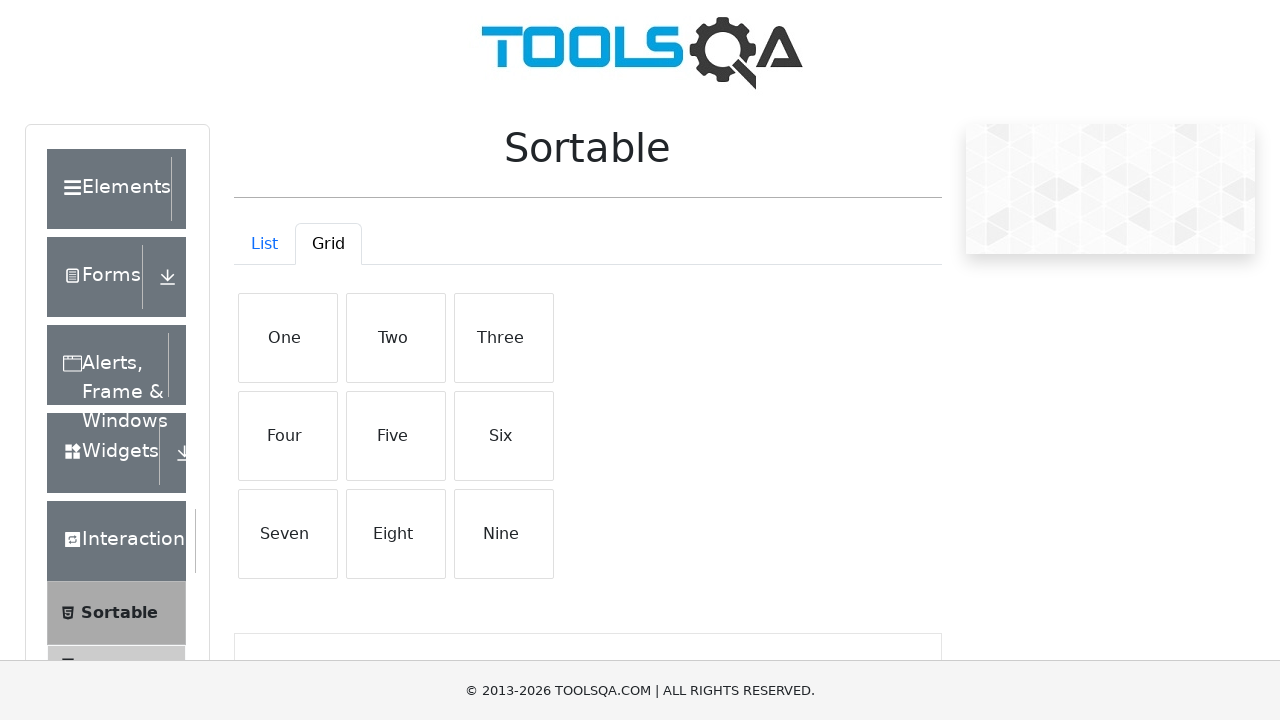

Removed fixed banner that could interfere with interactions
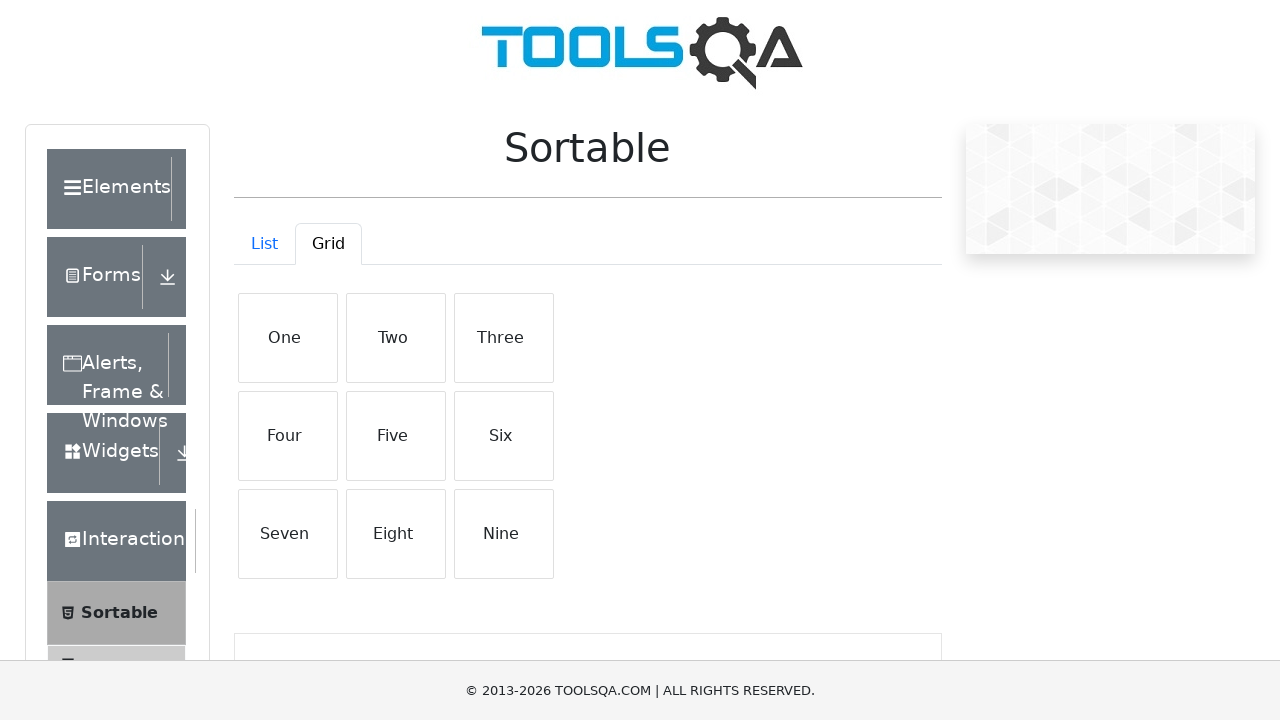

Scrolled down 300px to view the grid items
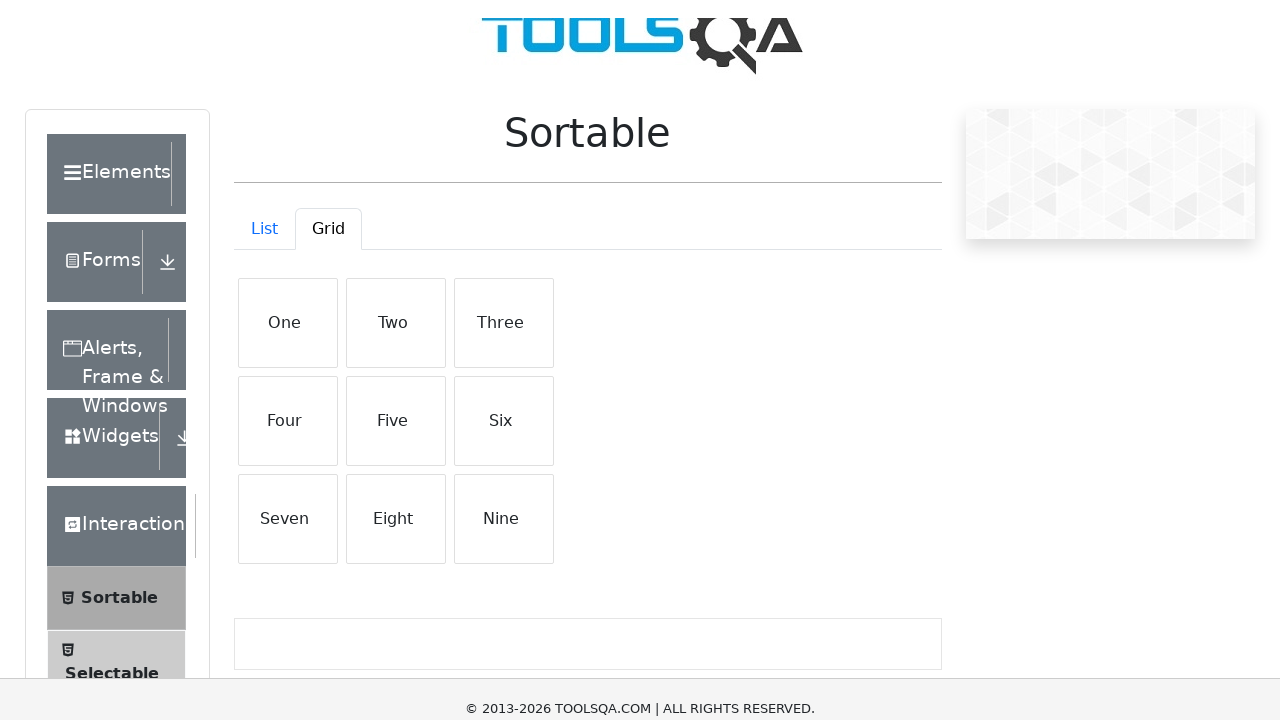

Dragged grid item 'One' to position of 'Six' at (504, 436)
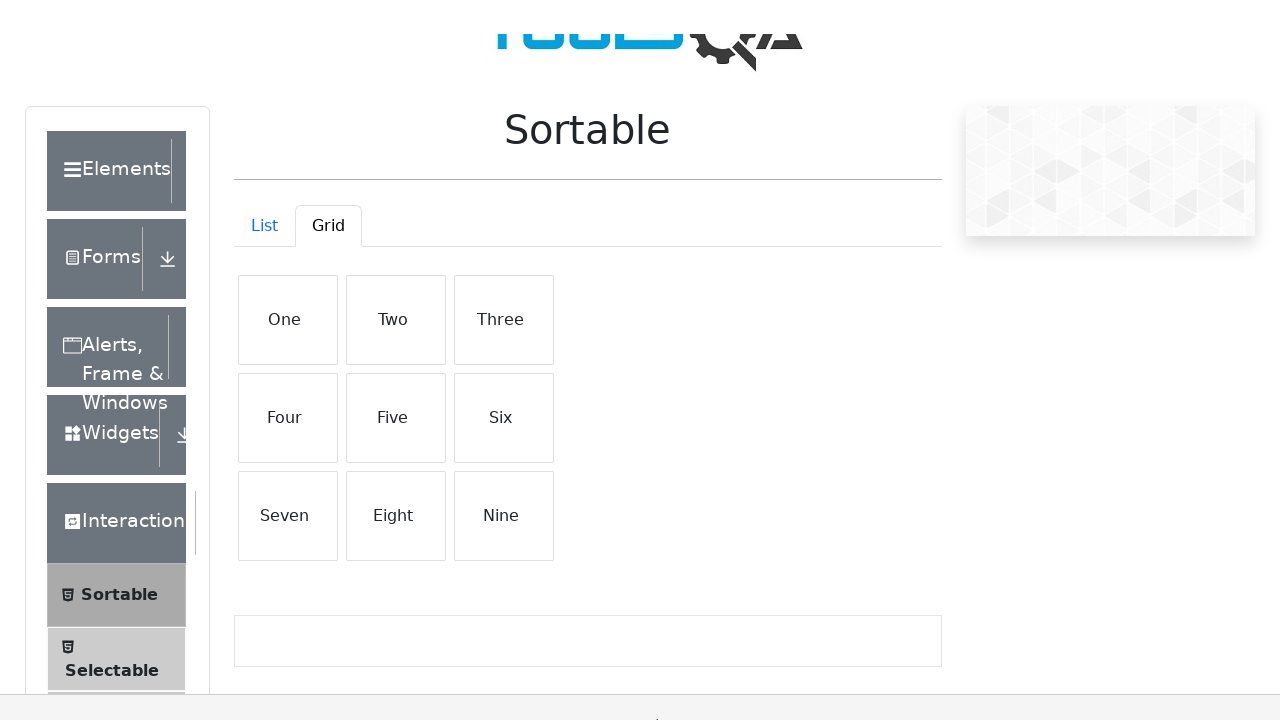

Dragged grid item 'Five' to position of 'Three' at (504, 262)
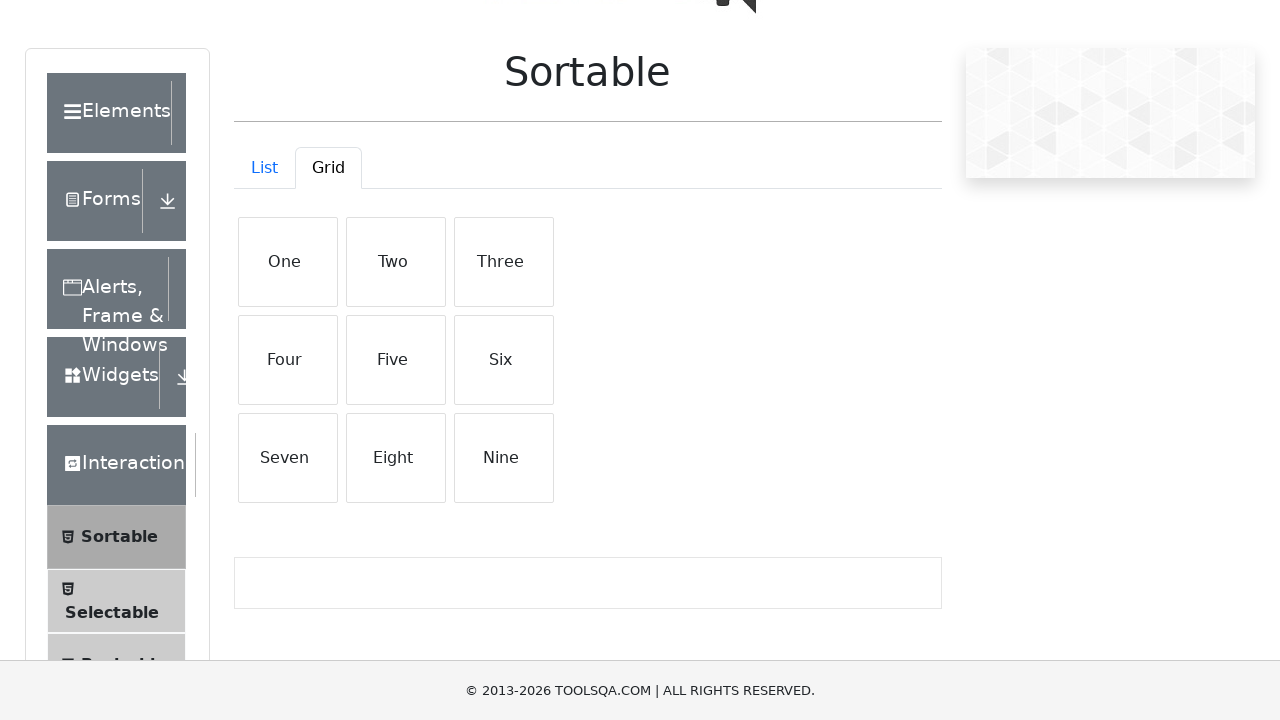

Dragged grid item 'Two' to position of 'Four' at (288, 360)
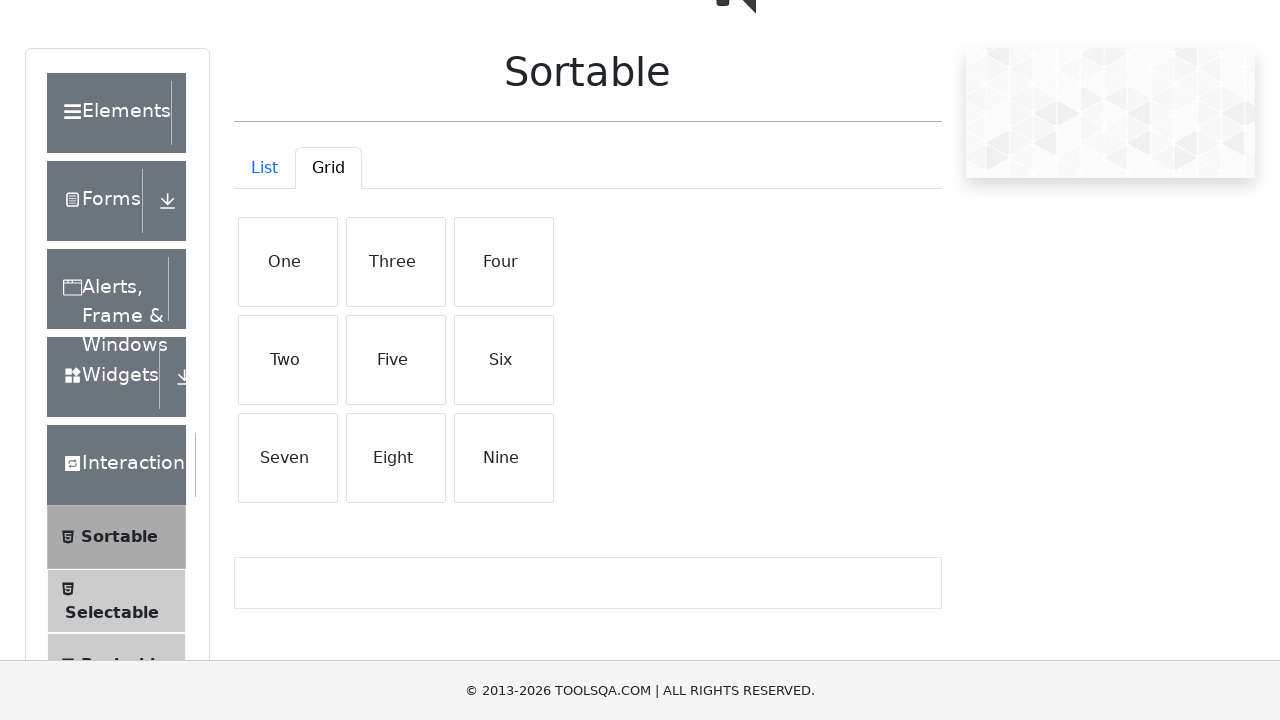

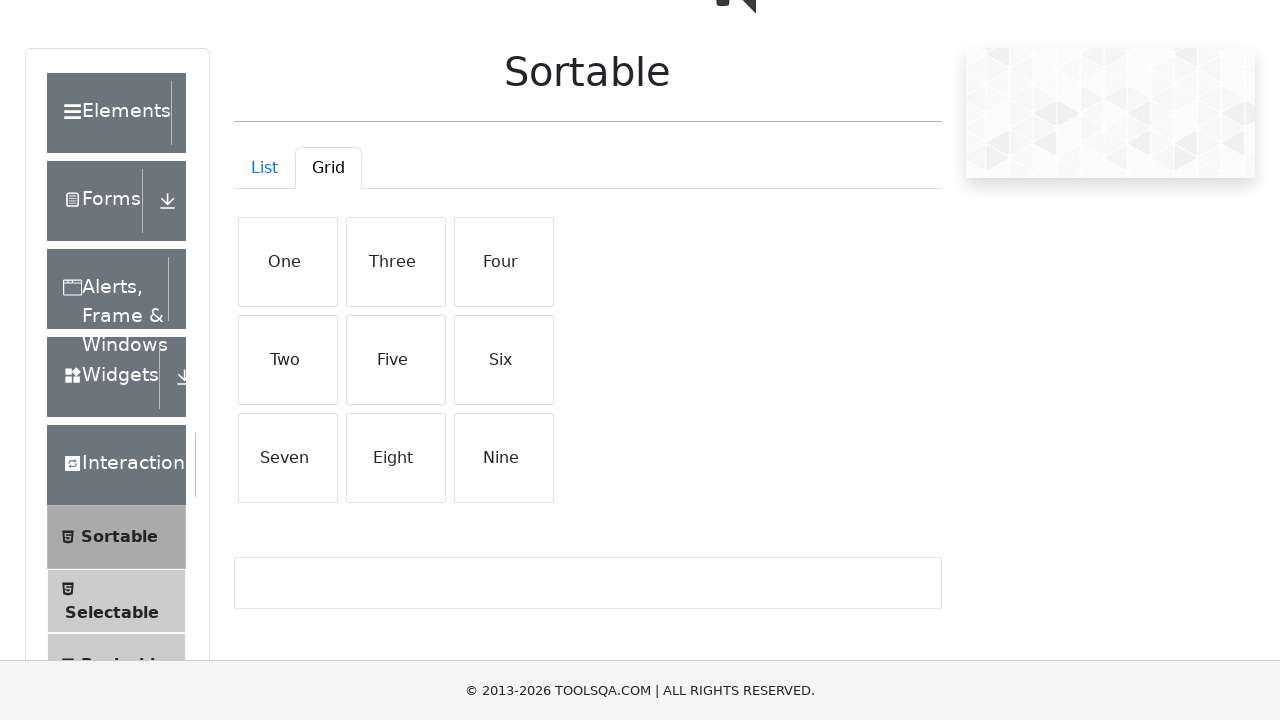